Tests menu widget navigation by clicking and hovering over menu items including nested submenus

Starting URL: https://demoqa.com/menu#

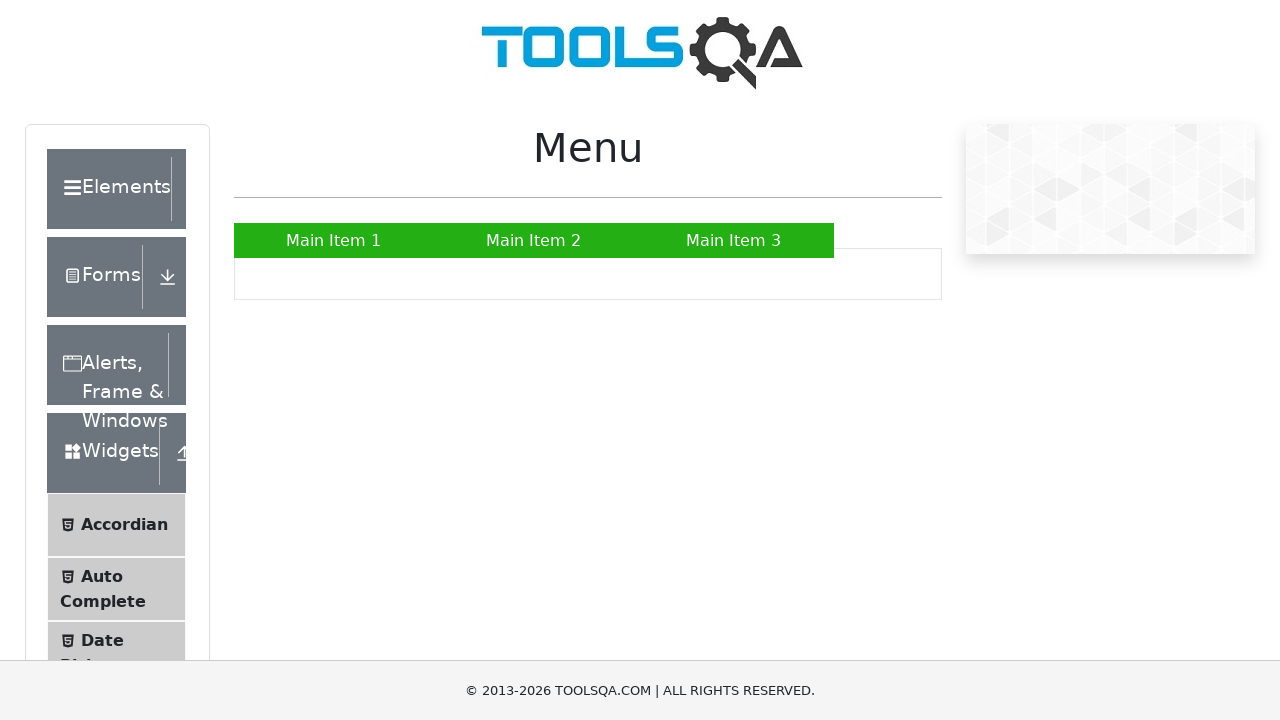

Clicked on Main Item 1 at (334, 240) on a:has-text('Main Item 1')
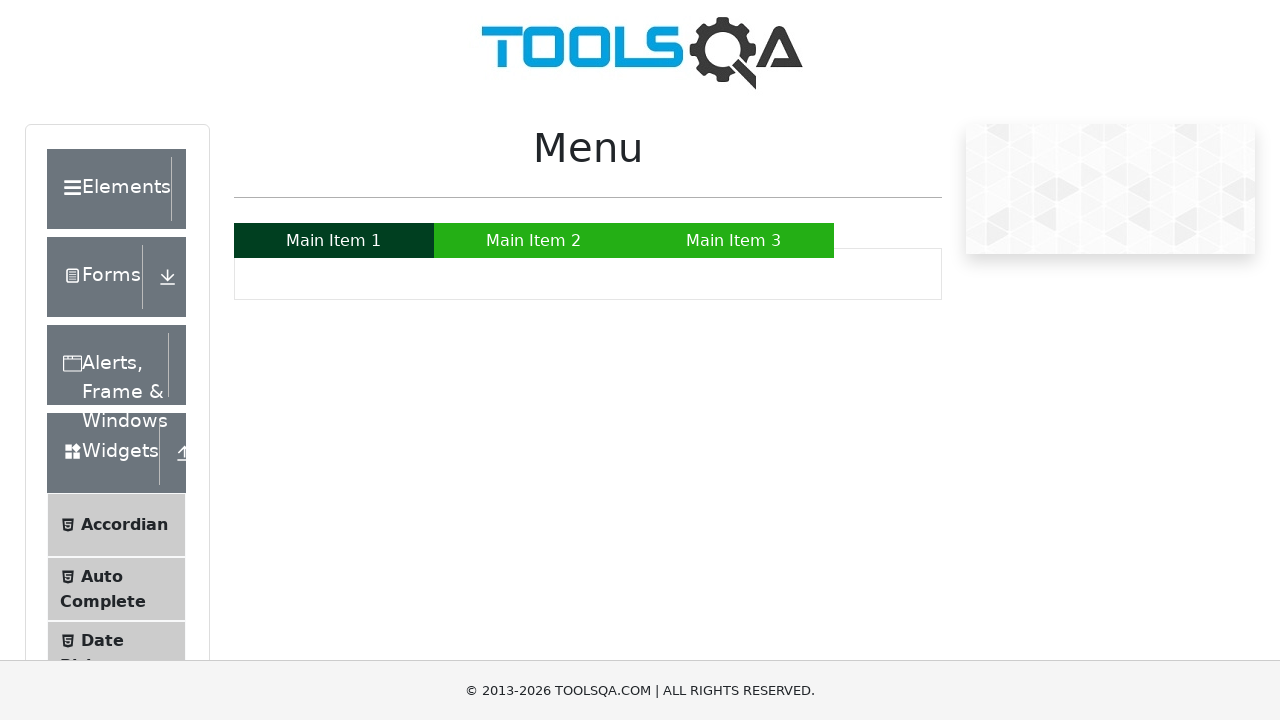

Hovered over Main Item 2 at (534, 240) on a:has-text('Main Item 2')
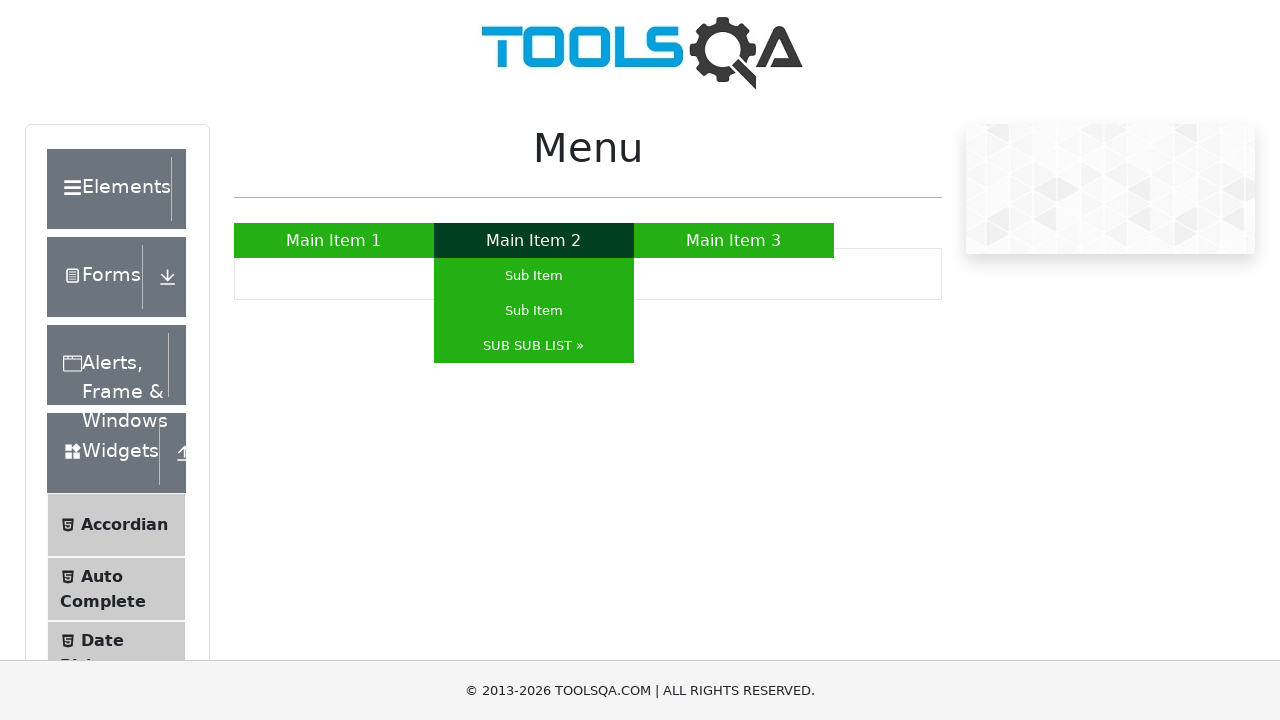

Clicked on Main Item 2 to open submenu at (534, 240) on a:has-text('Main Item 2')
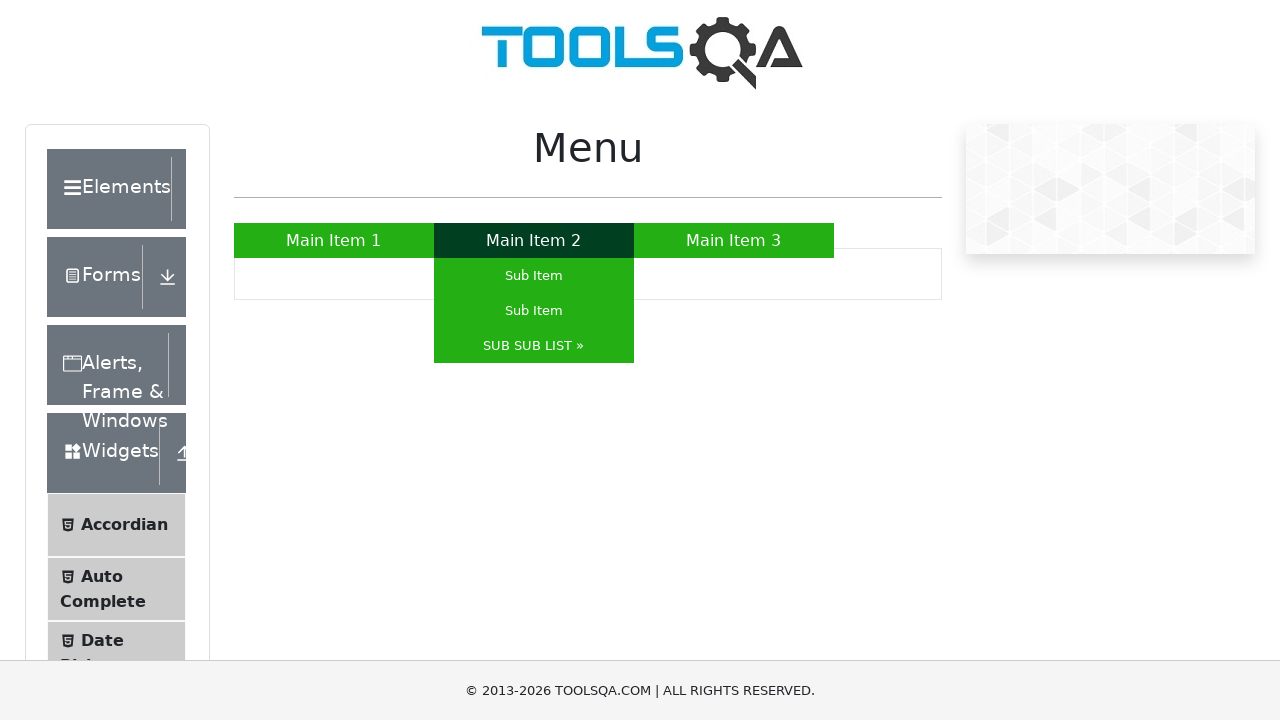

Waited 500ms for submenu to appear
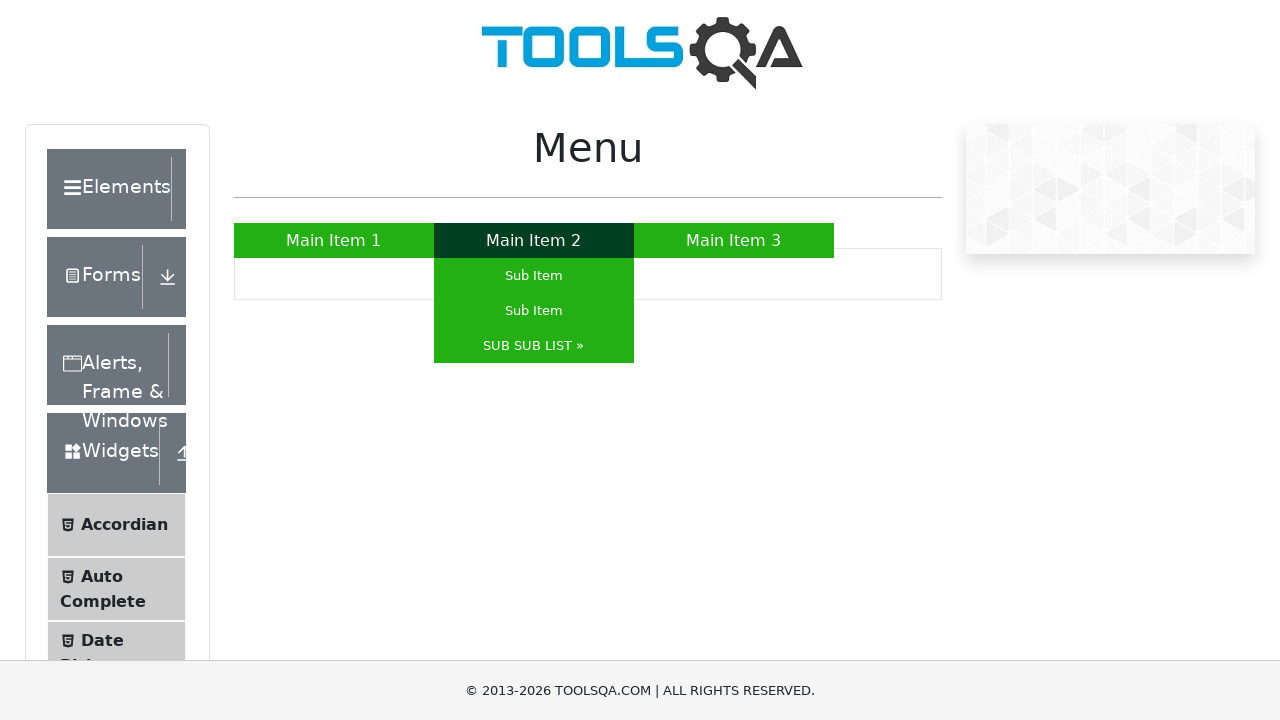

Pressed ArrowDown to navigate submenu on a:has-text('Main Item 2')
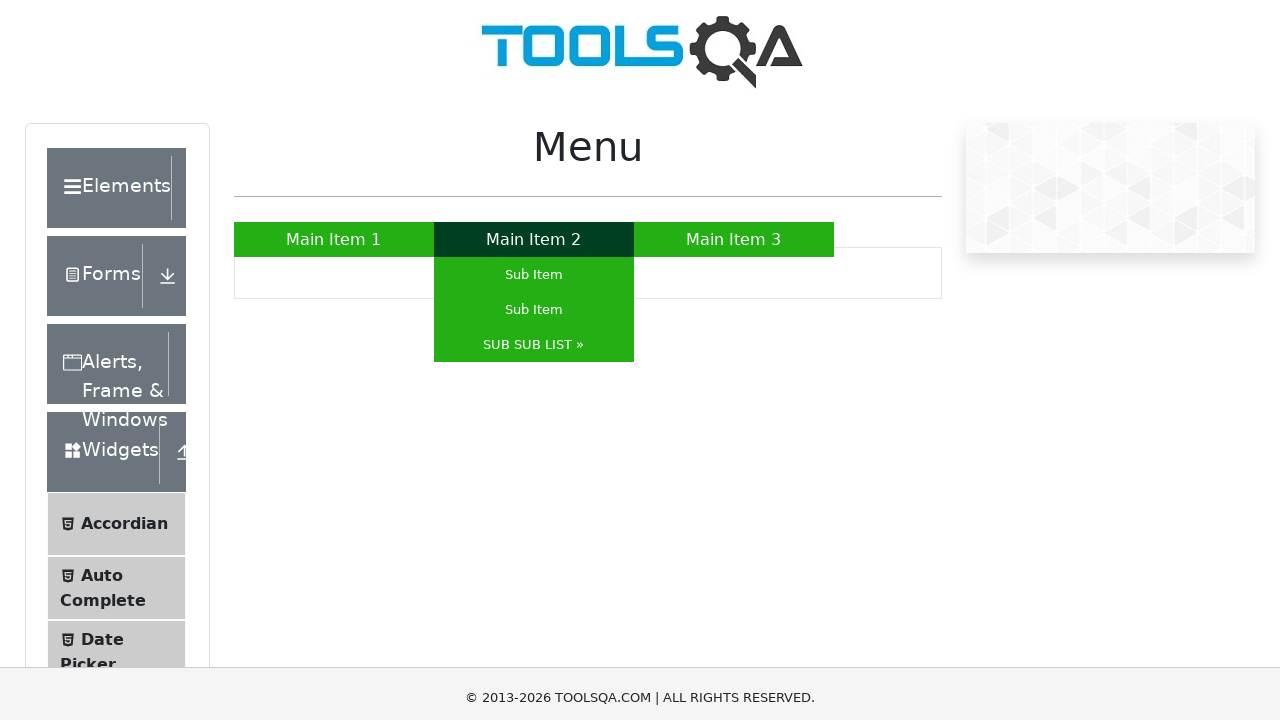

Waited 500ms for navigation
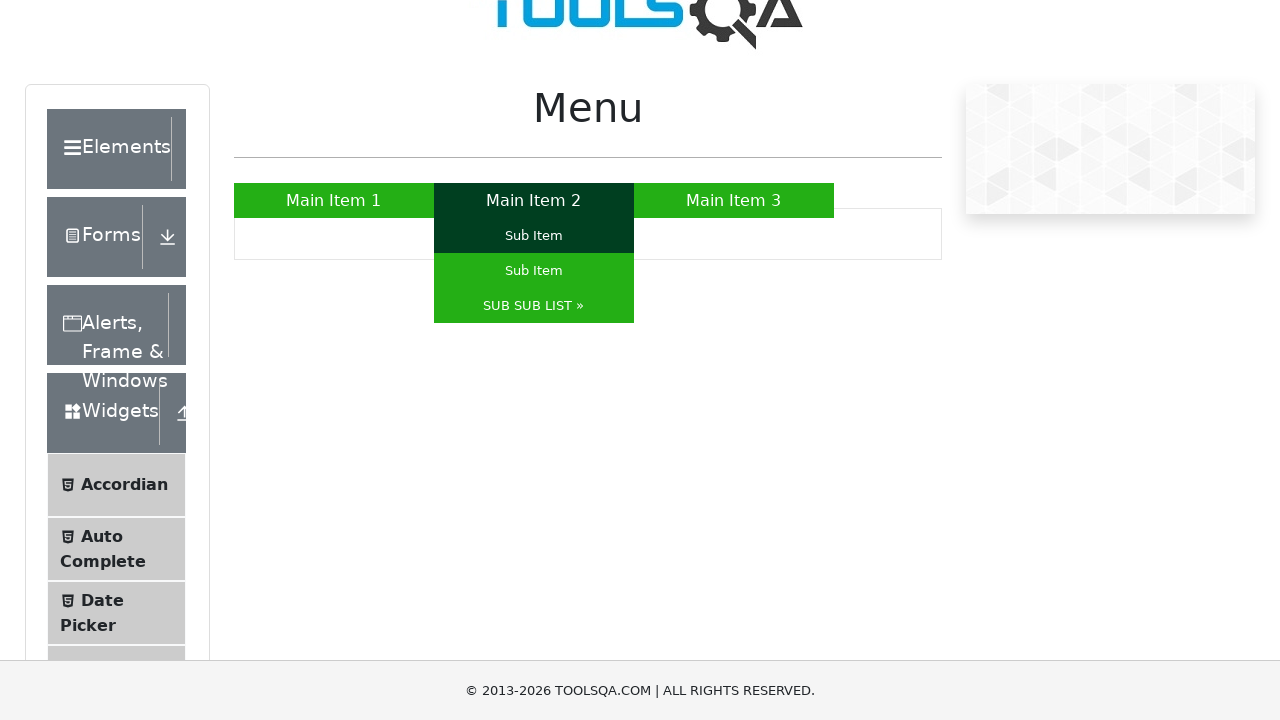

Pressed Enter to select submenu item on a:has-text('Main Item 2')
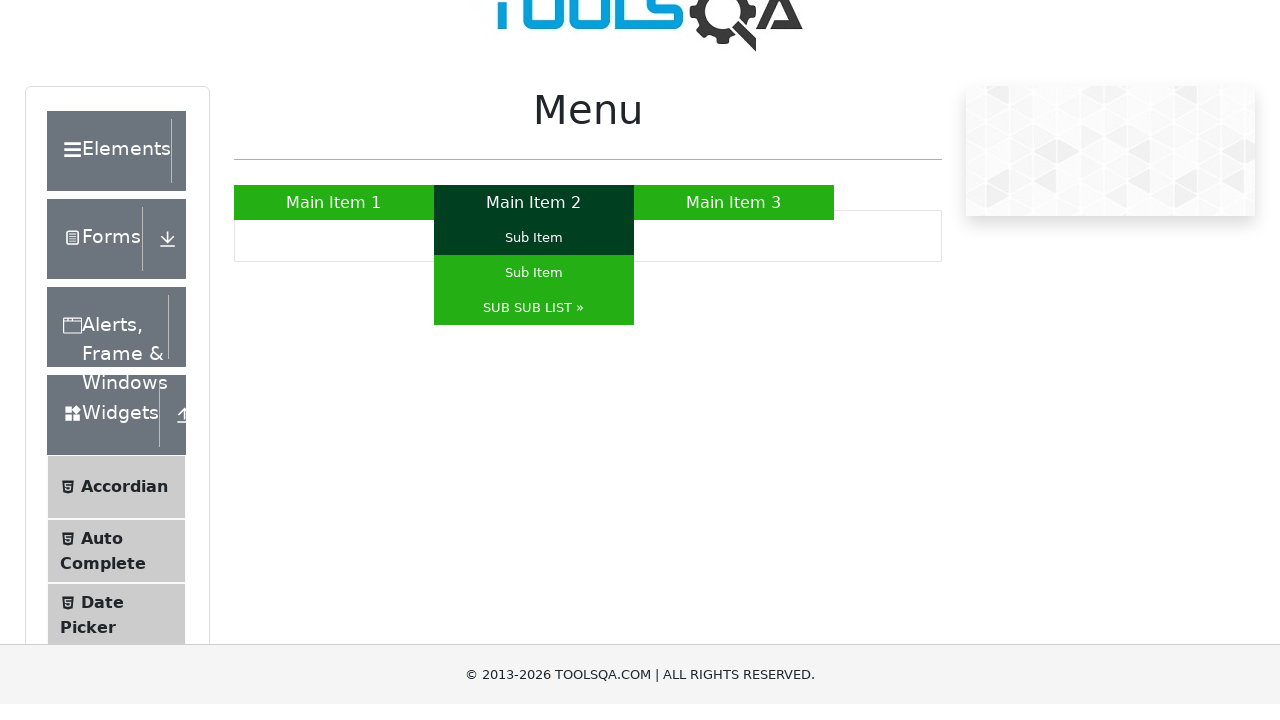

Hovered over Main Item 2 again at (534, 240) on a:has-text('Main Item 2')
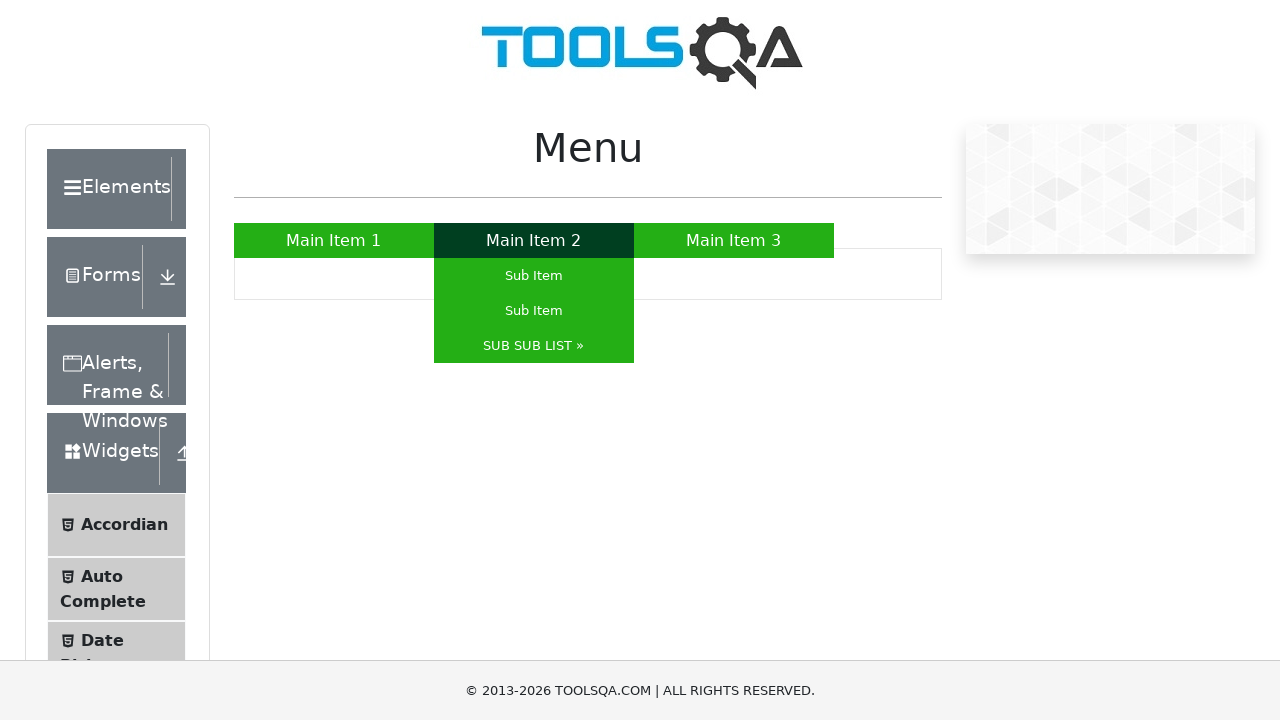

Clicked on Main Item 2 again at (534, 240) on a:has-text('Main Item 2')
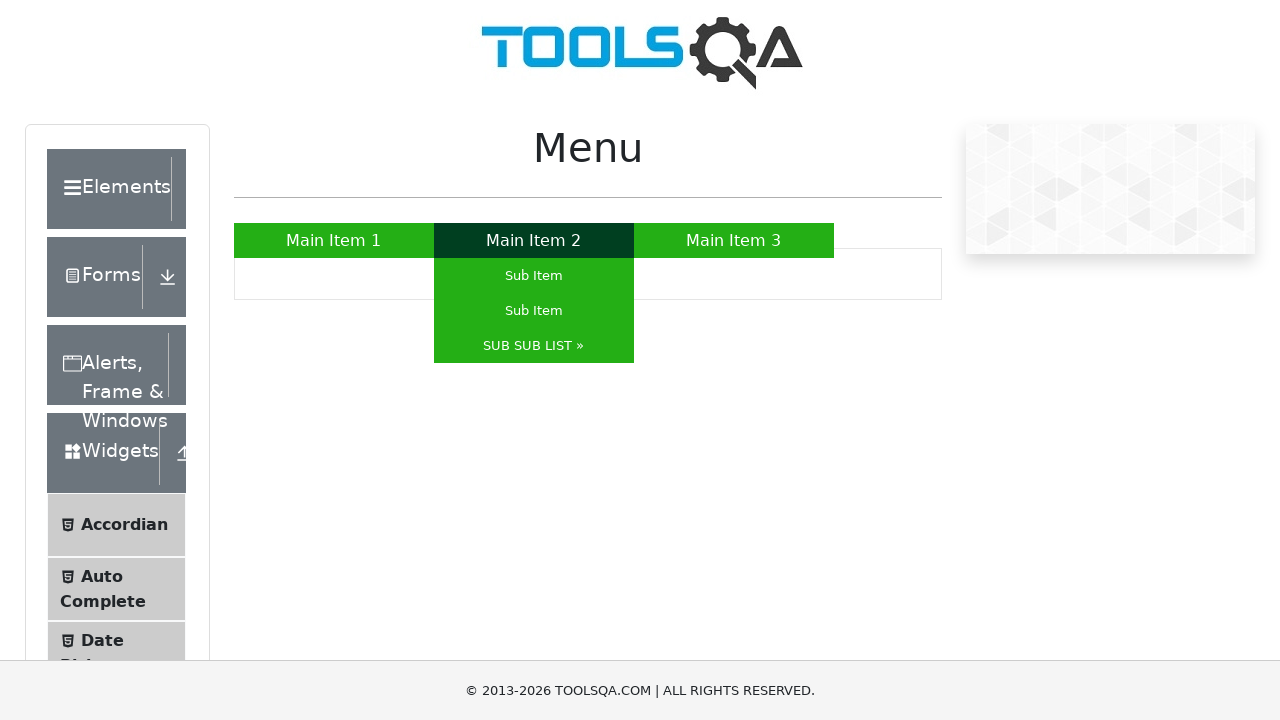

Waited 500ms for submenu to appear again
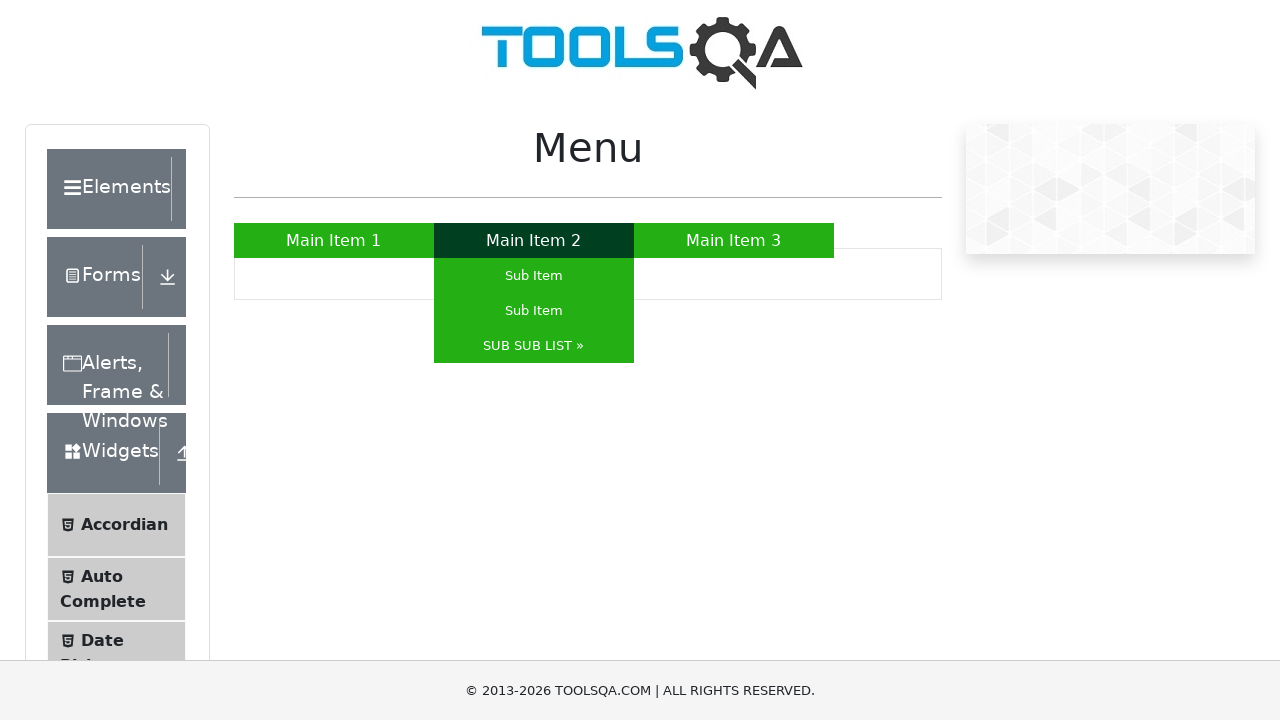

Hovered over SUB SUB LIST at (534, 346) on a:has-text('SUB SUB LIST')
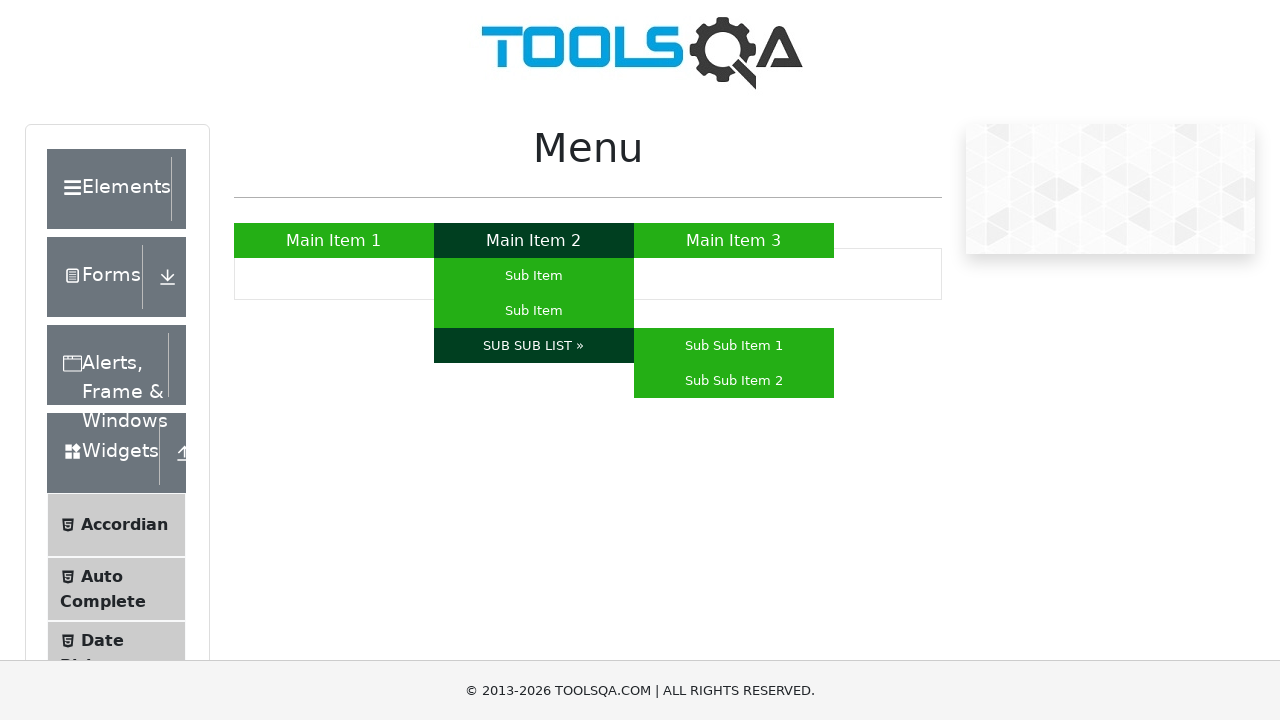

Clicked on SUB SUB LIST to open nested submenu at (534, 346) on a:has-text('SUB SUB LIST')
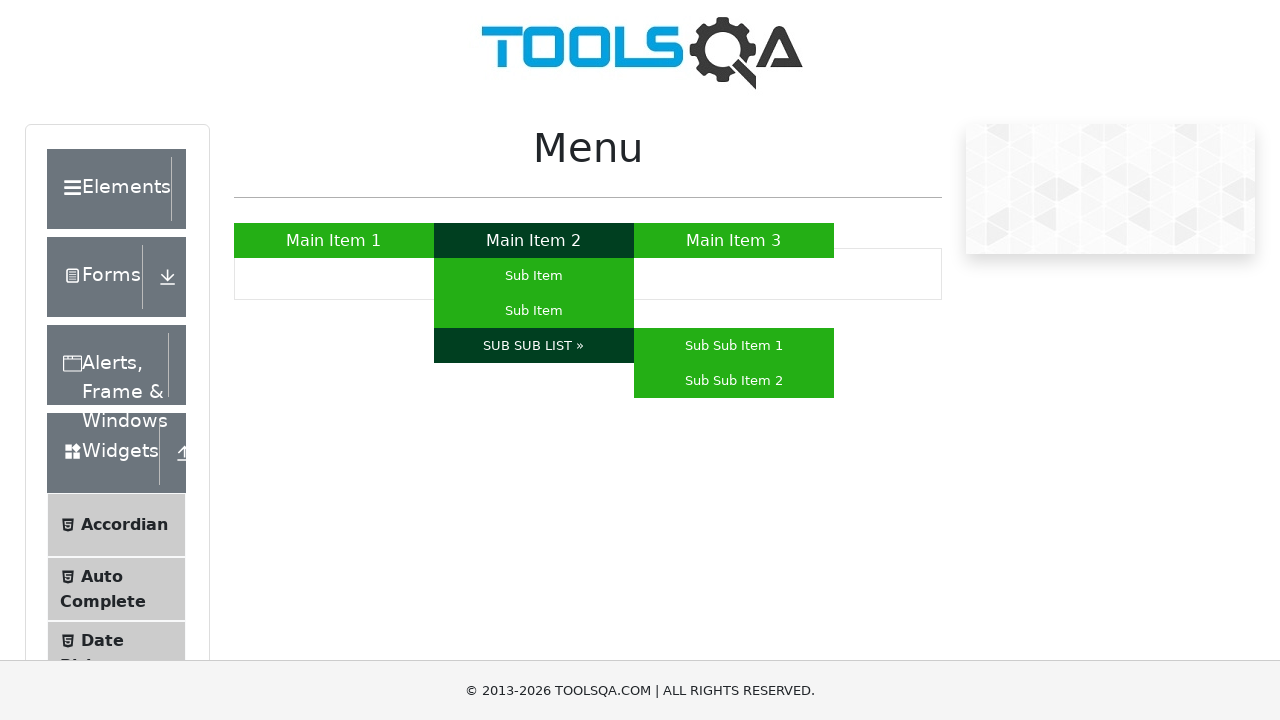

Clicked on Sub Sub Item 1 at (734, 346) on a:has-text('Sub Sub Item 1')
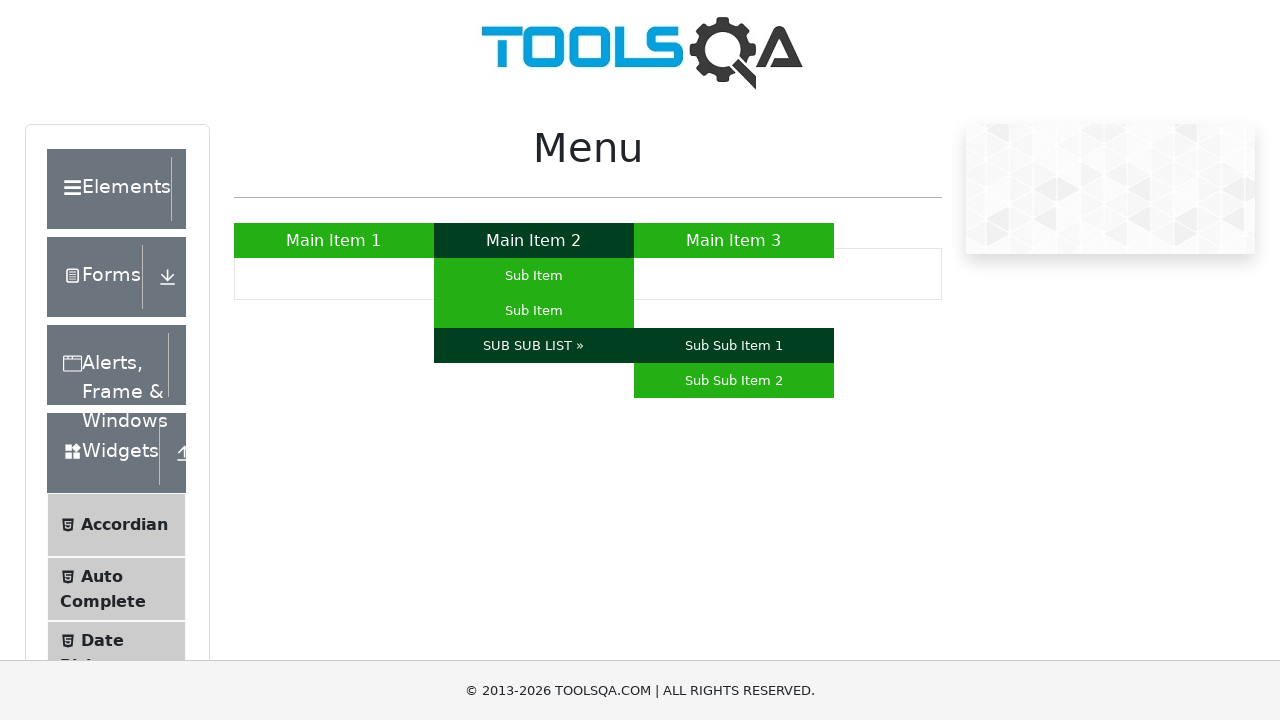

Clicked on Main Item 3 at (734, 240) on a:has-text('Main Item 3')
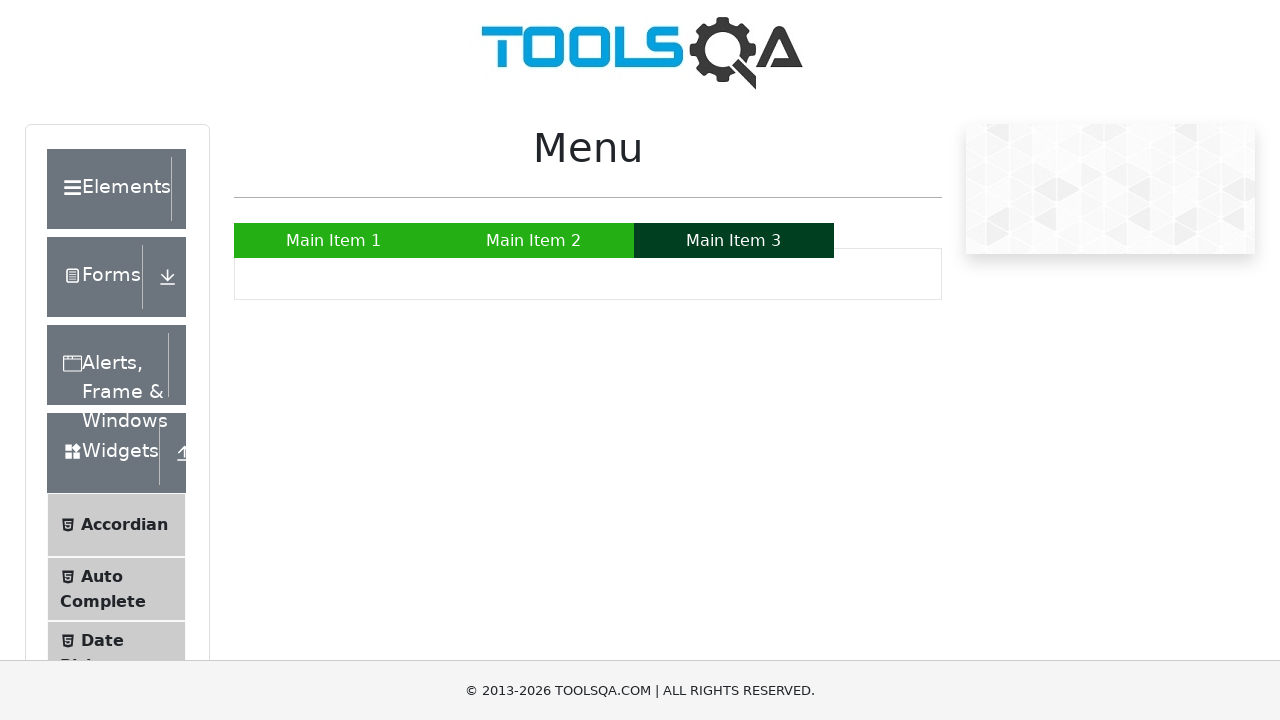

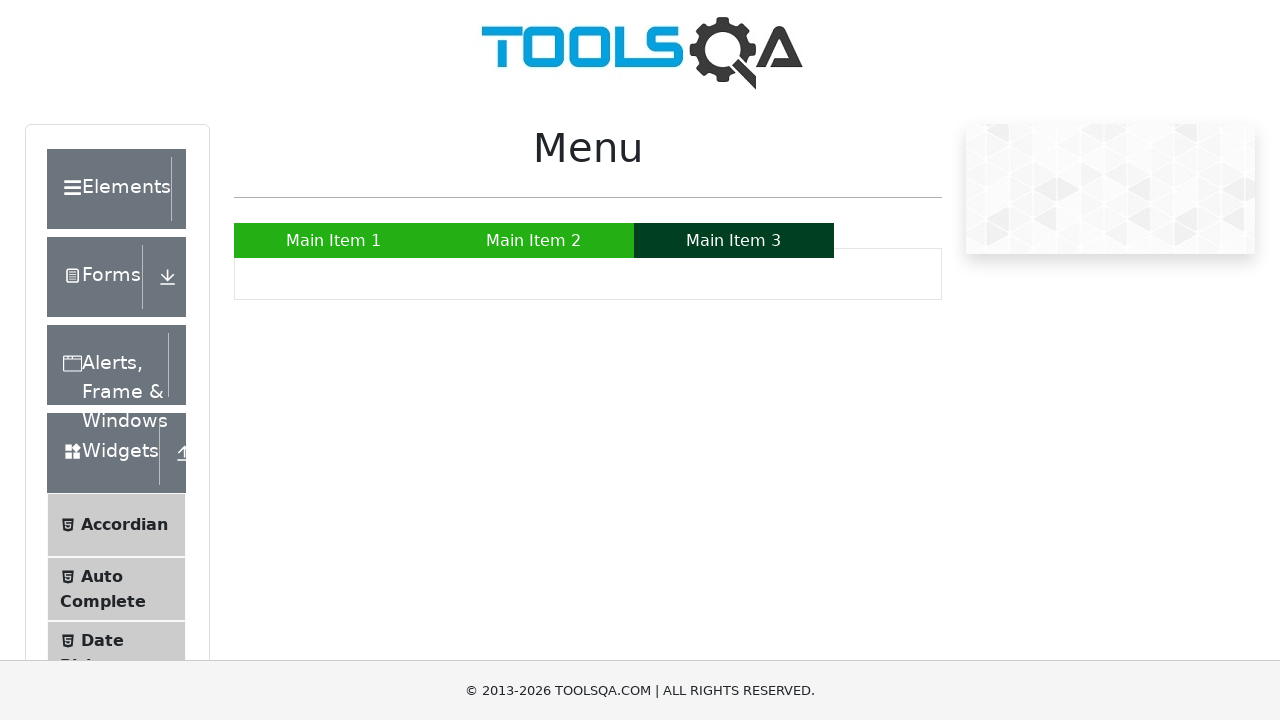